Tests disappearing elements page by navigating to it and clicking the About button

Starting URL: https://the-internet.herokuapp.com/

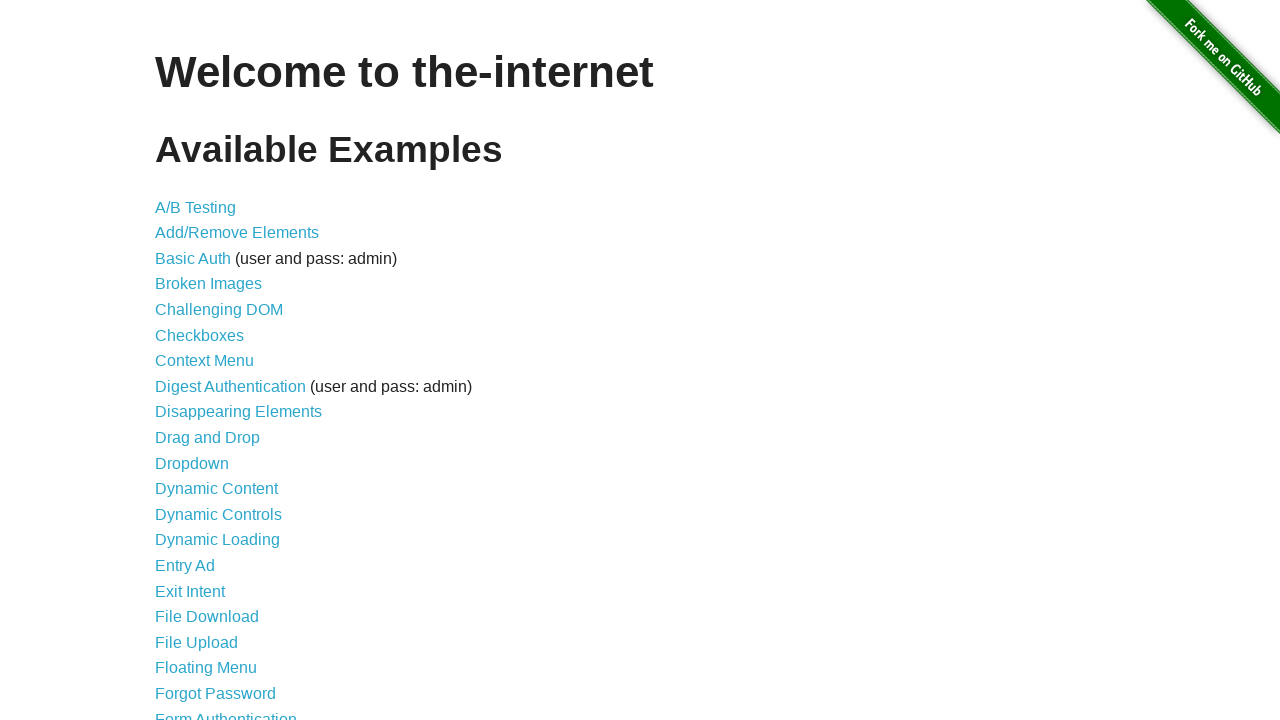

Clicked on Disappearing Elements link at (238, 412) on xpath=//*[contains(text(),'Disappearing Elements')]
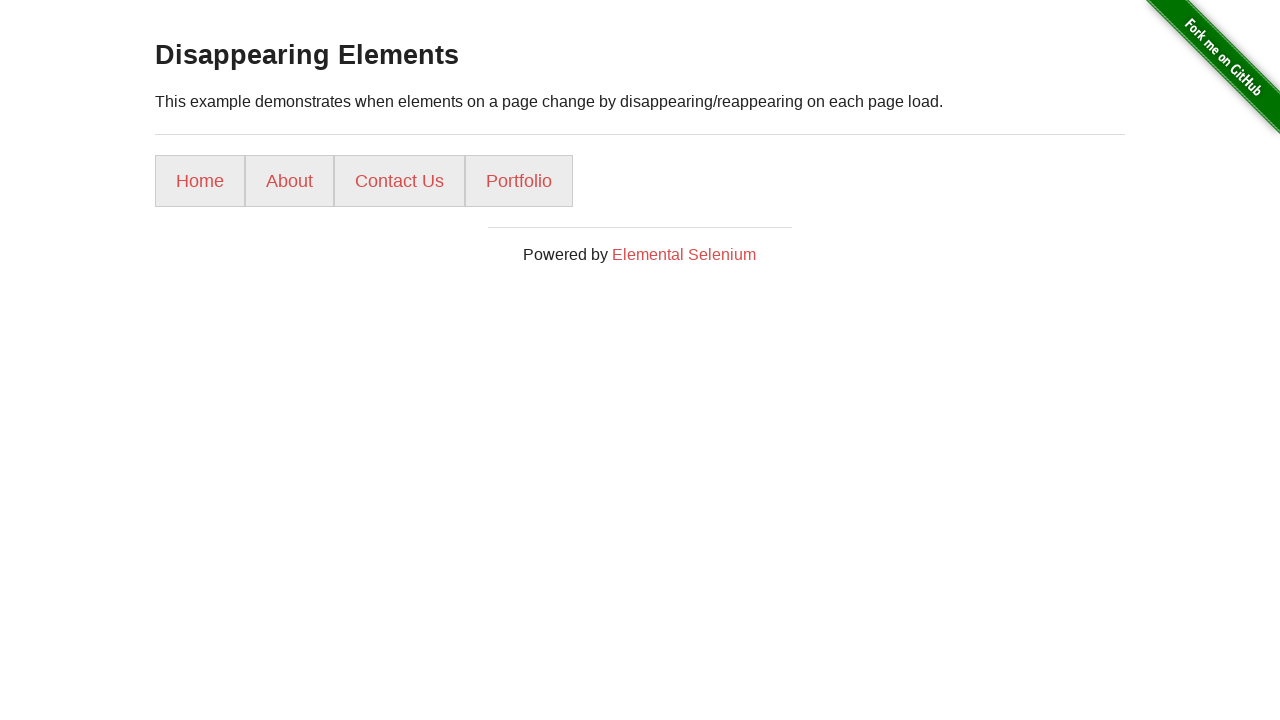

Navigated to Disappearing Elements page
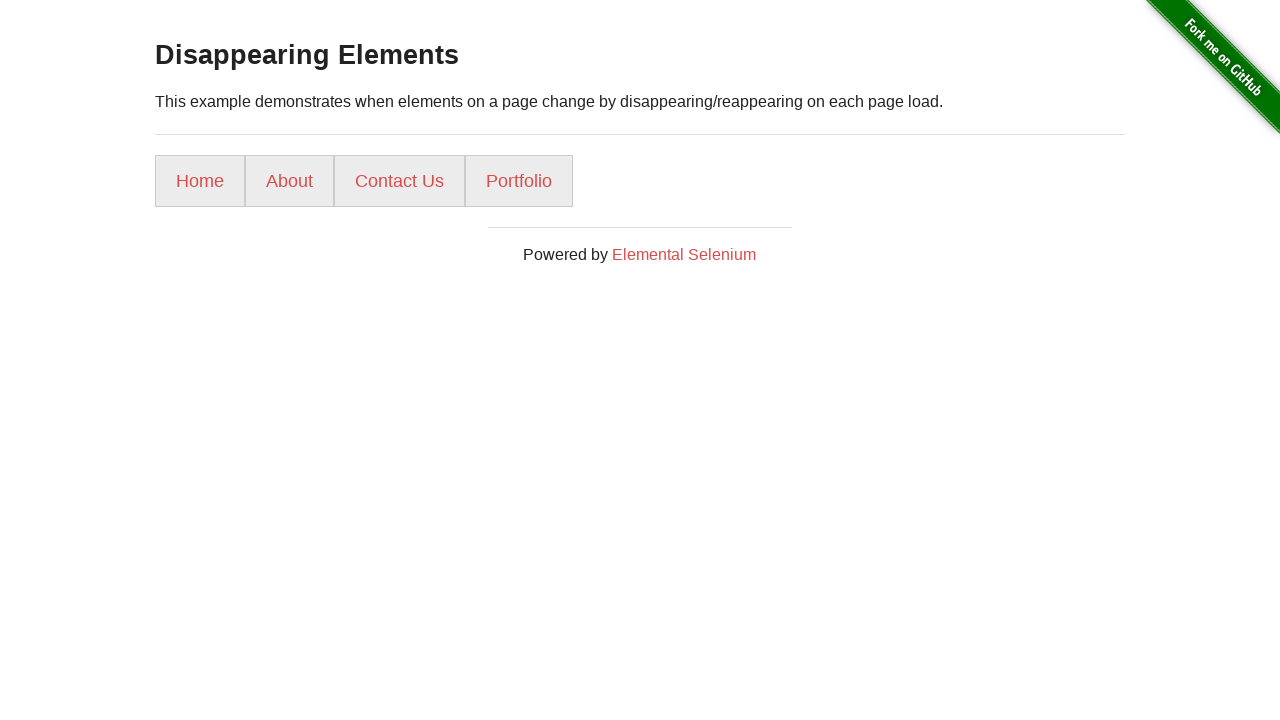

Page title (h3) became visible
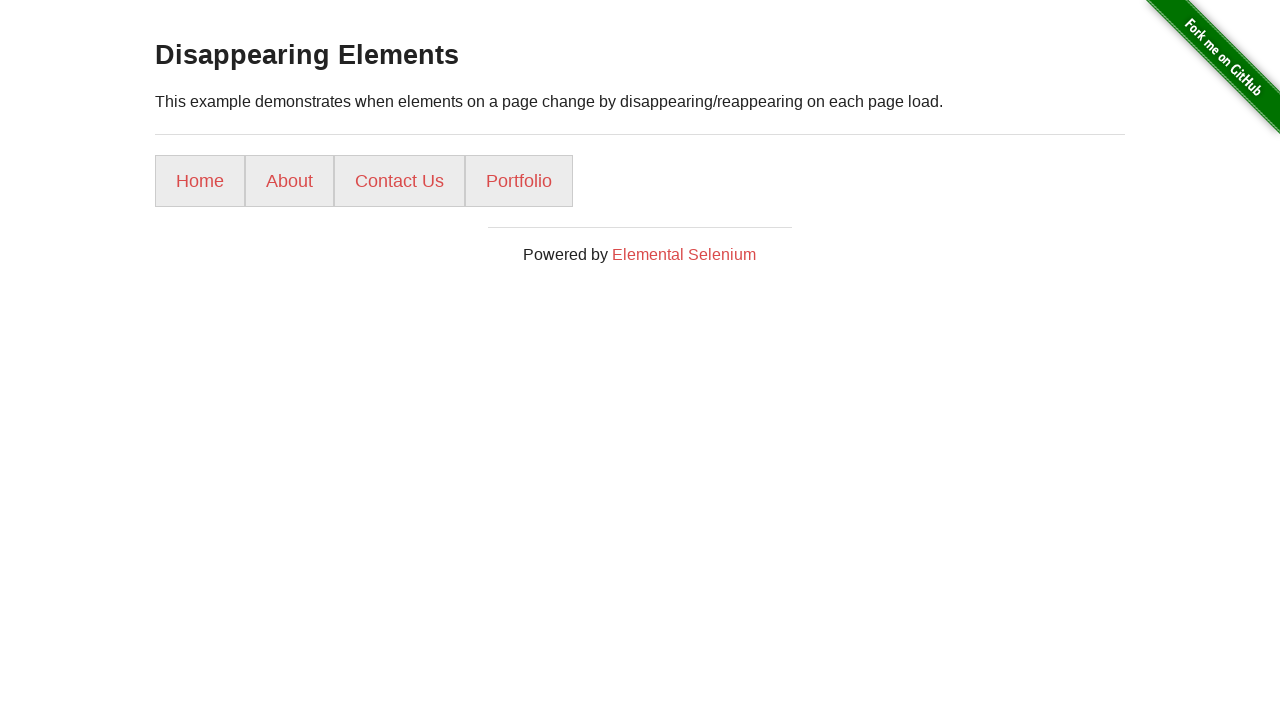

Clicked About button at (290, 181) on xpath=//*[contains(text(),'About')]
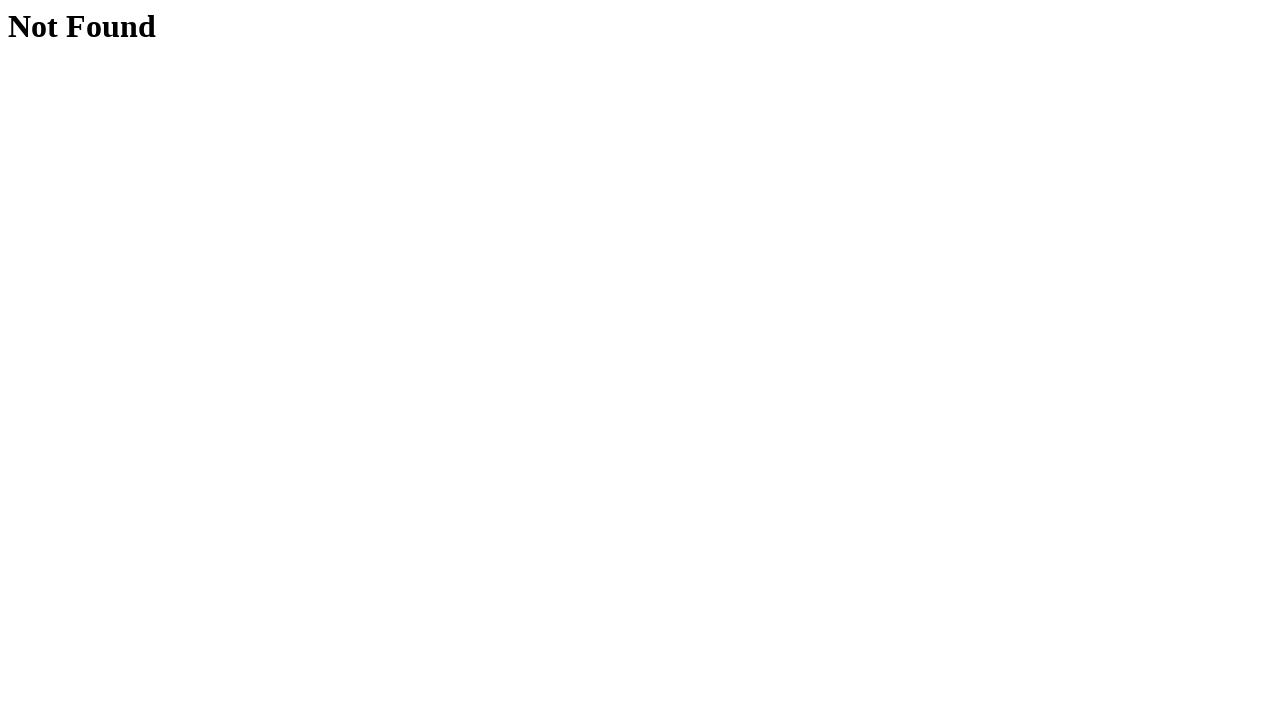

Navigated to About page
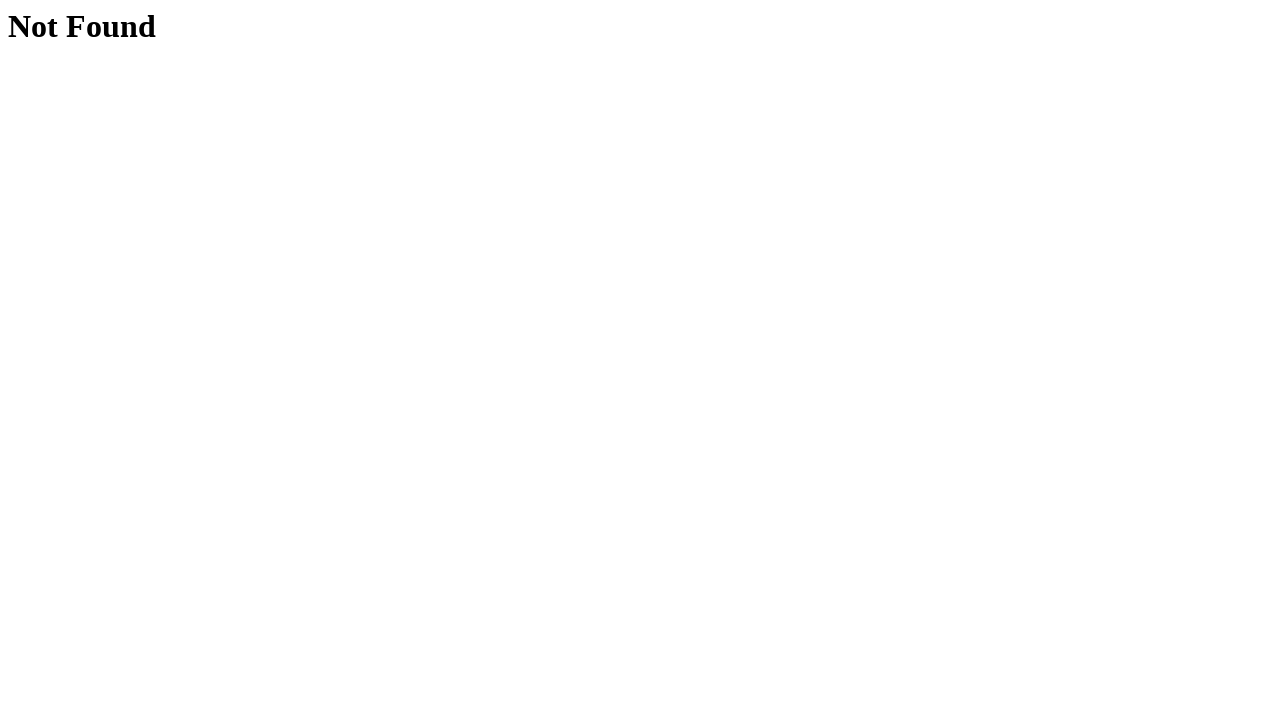

About page heading (h1) became visible
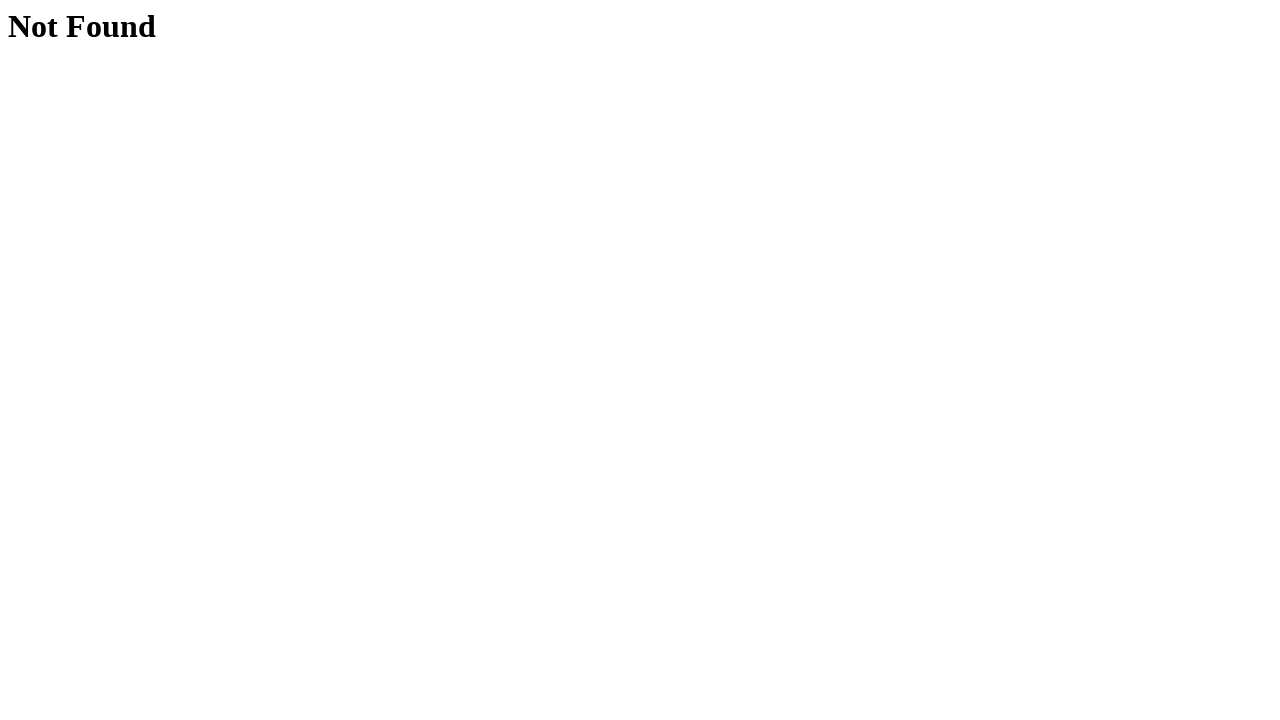

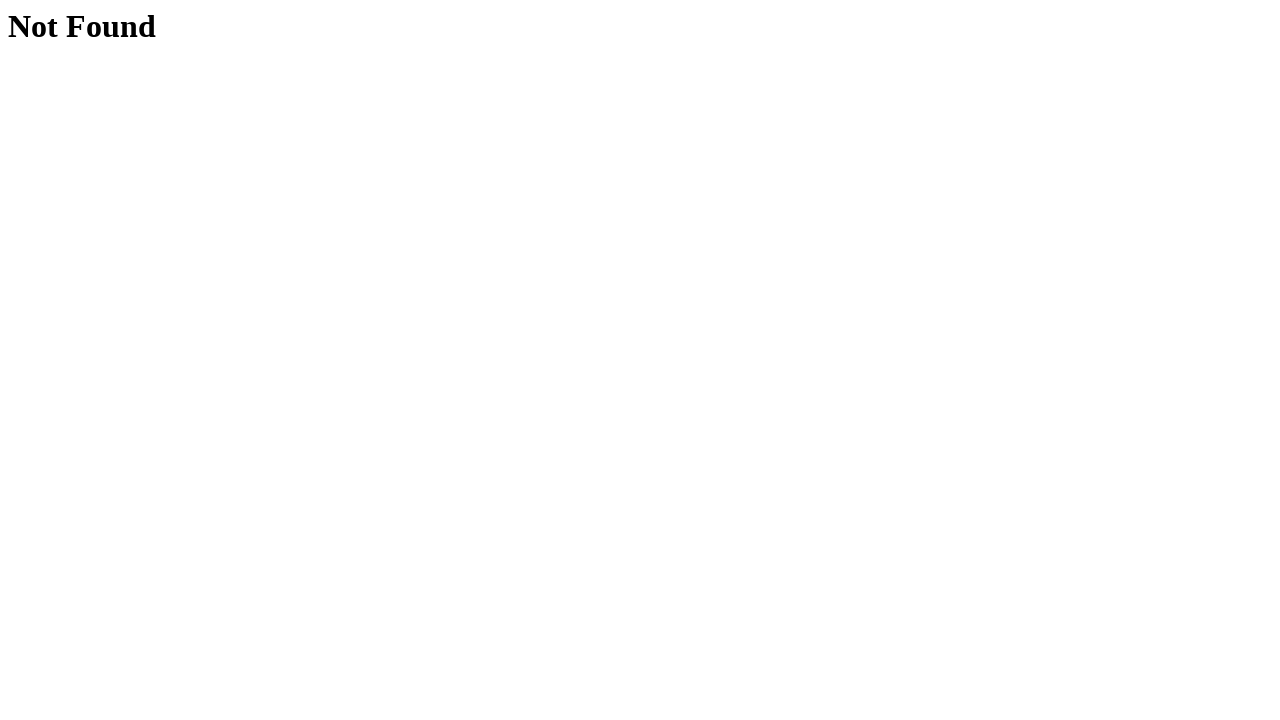